Tests that hidden text becomes visible after clicking a start button and waiting for loading to complete

Starting URL: https://the-internet.herokuapp.com/dynamic_loading/1

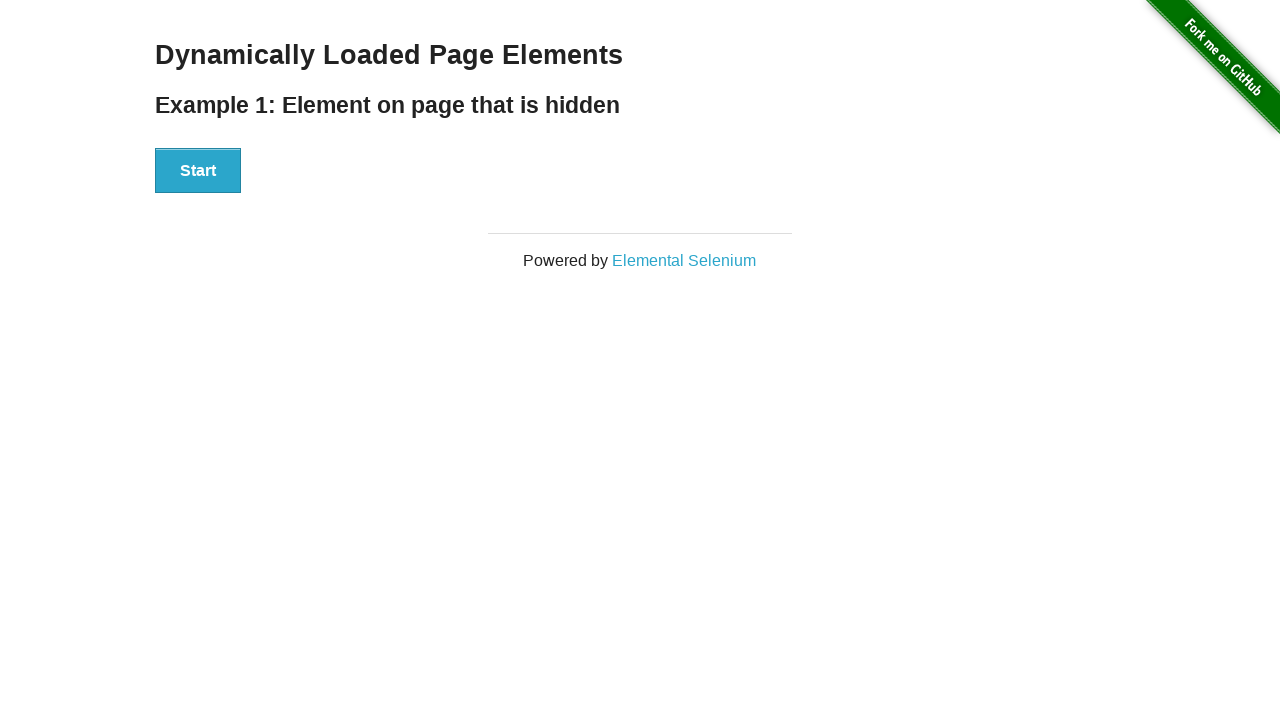

Clicked start button to begin loading at (198, 171) on #start button
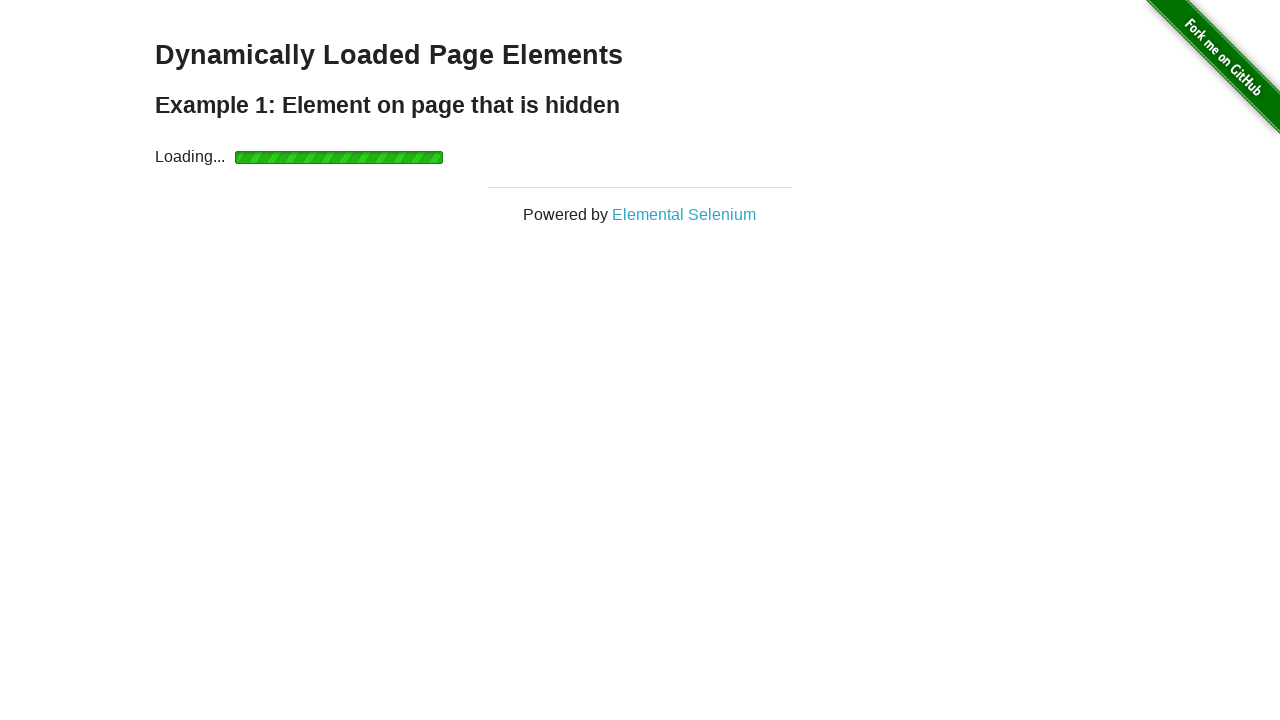

Loading completed and hidden text became visible
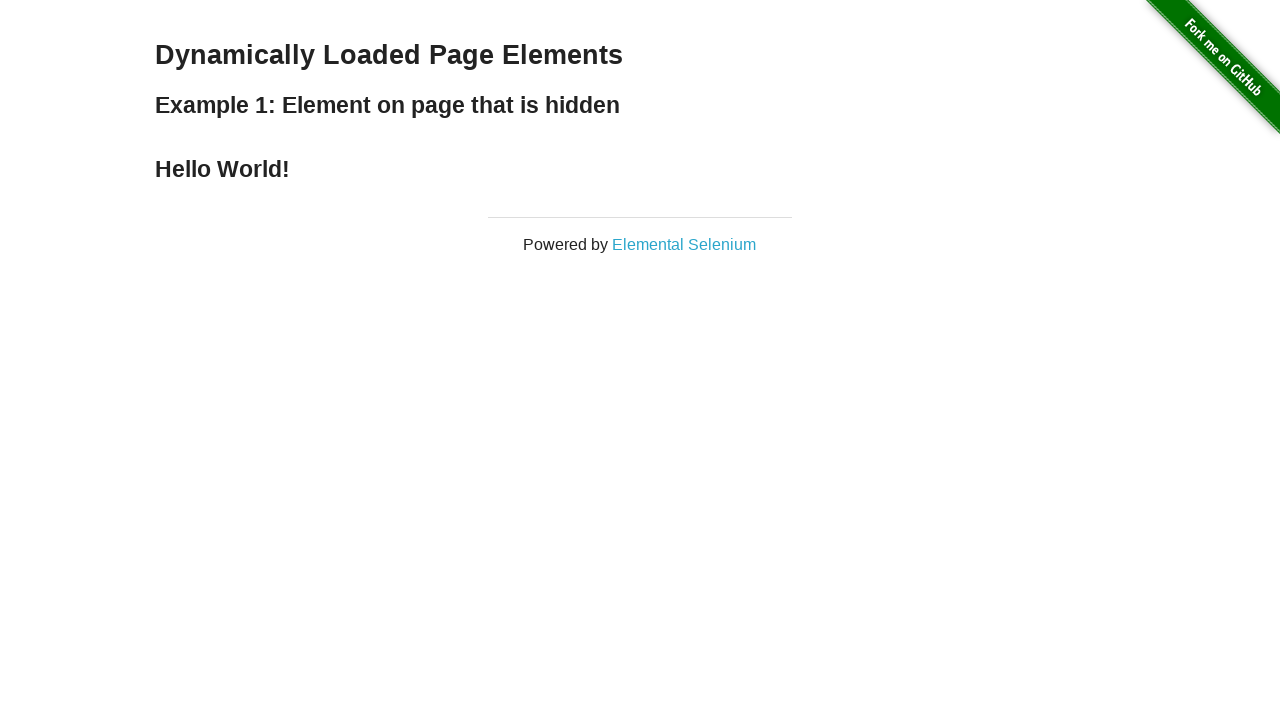

Verified that the text 'Hello World!' is visible
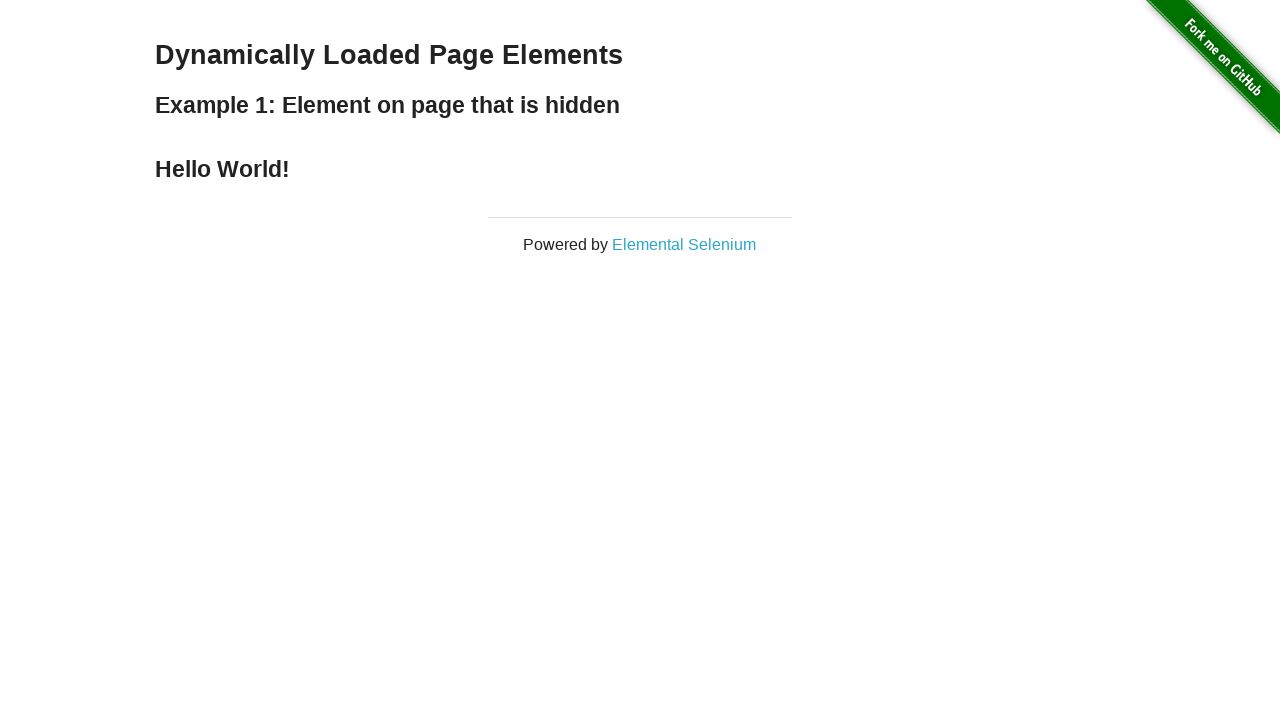

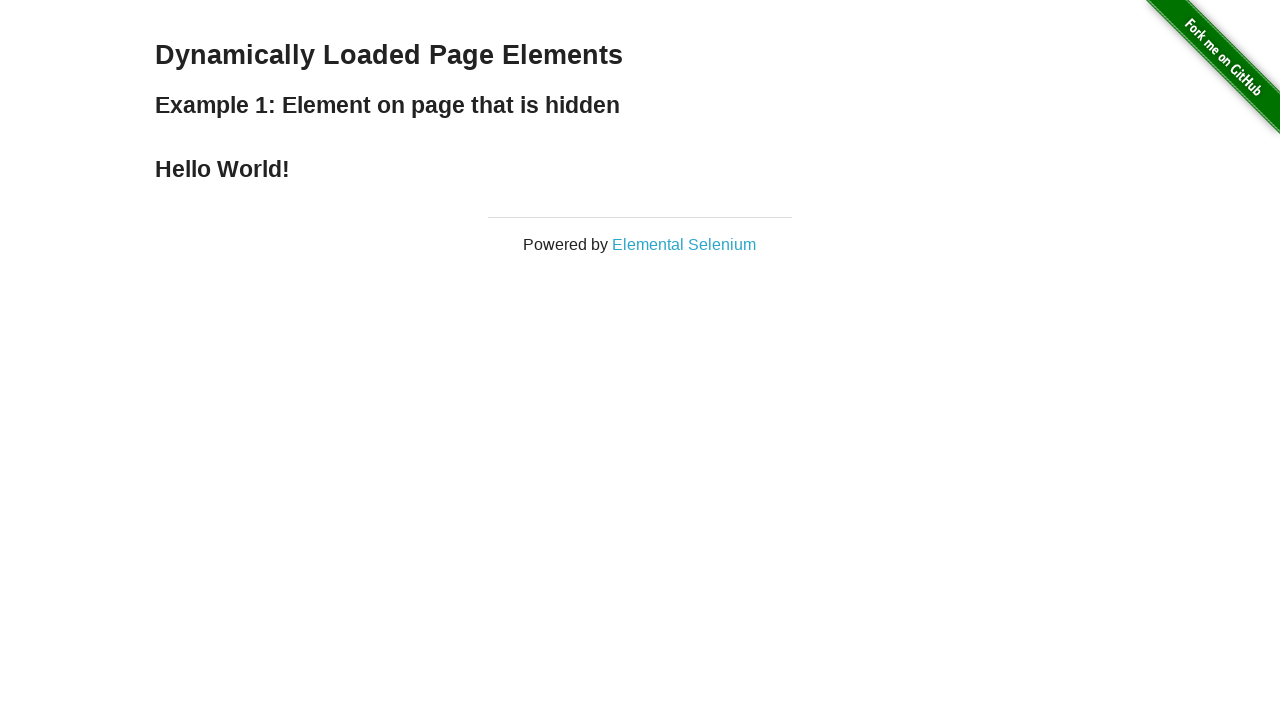